Tests retrieving a web element from the Demoblaze homepage

Starting URL: https://www.demoblaze.com/index.html

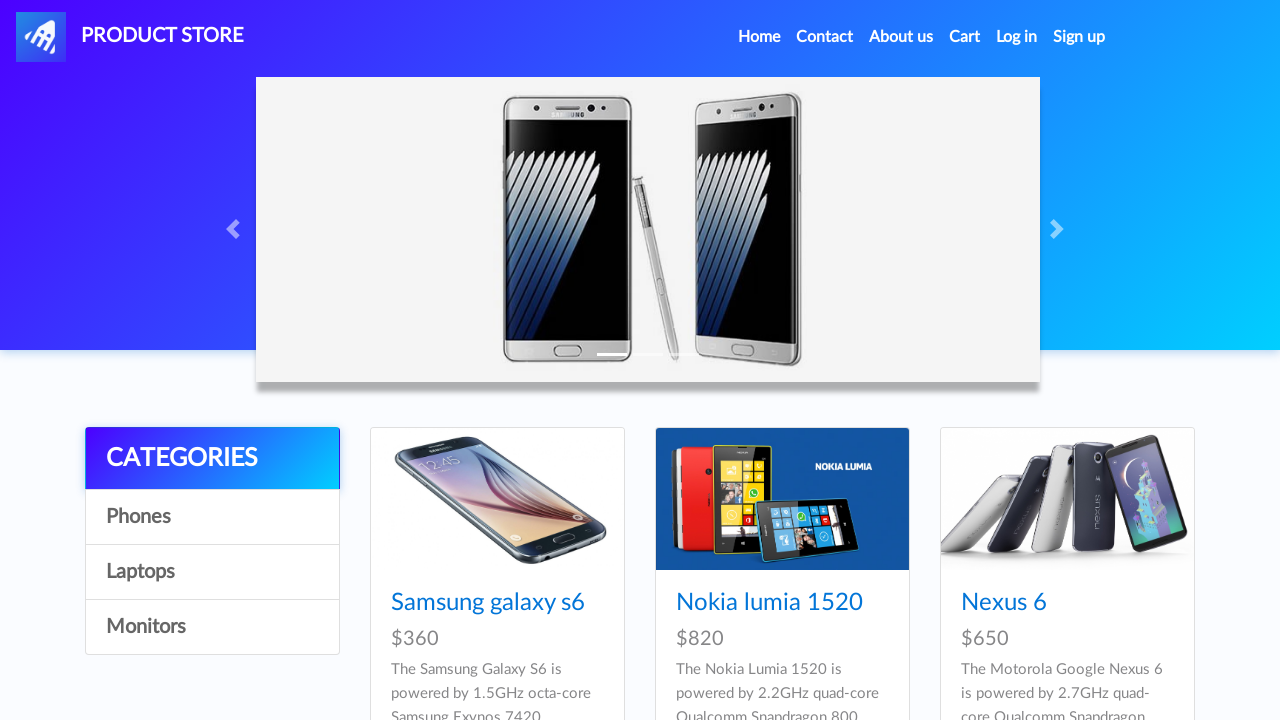

Waited for product container element to load on Demoblaze homepage
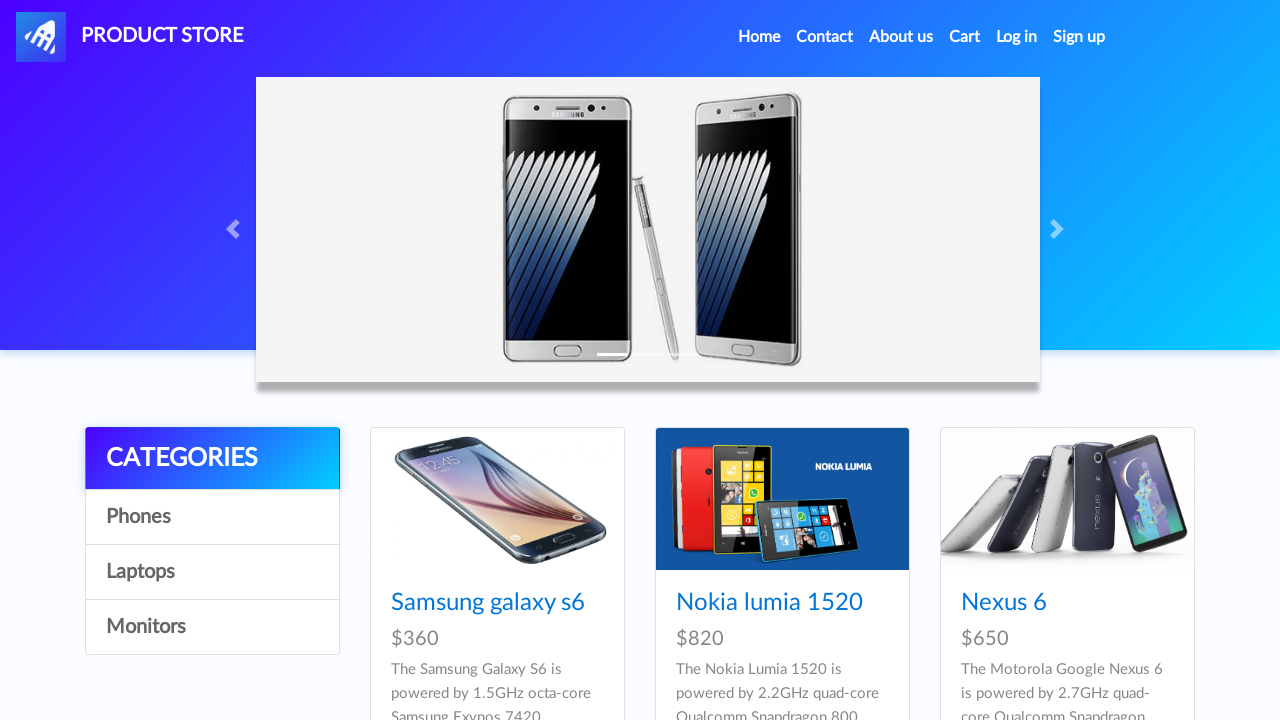

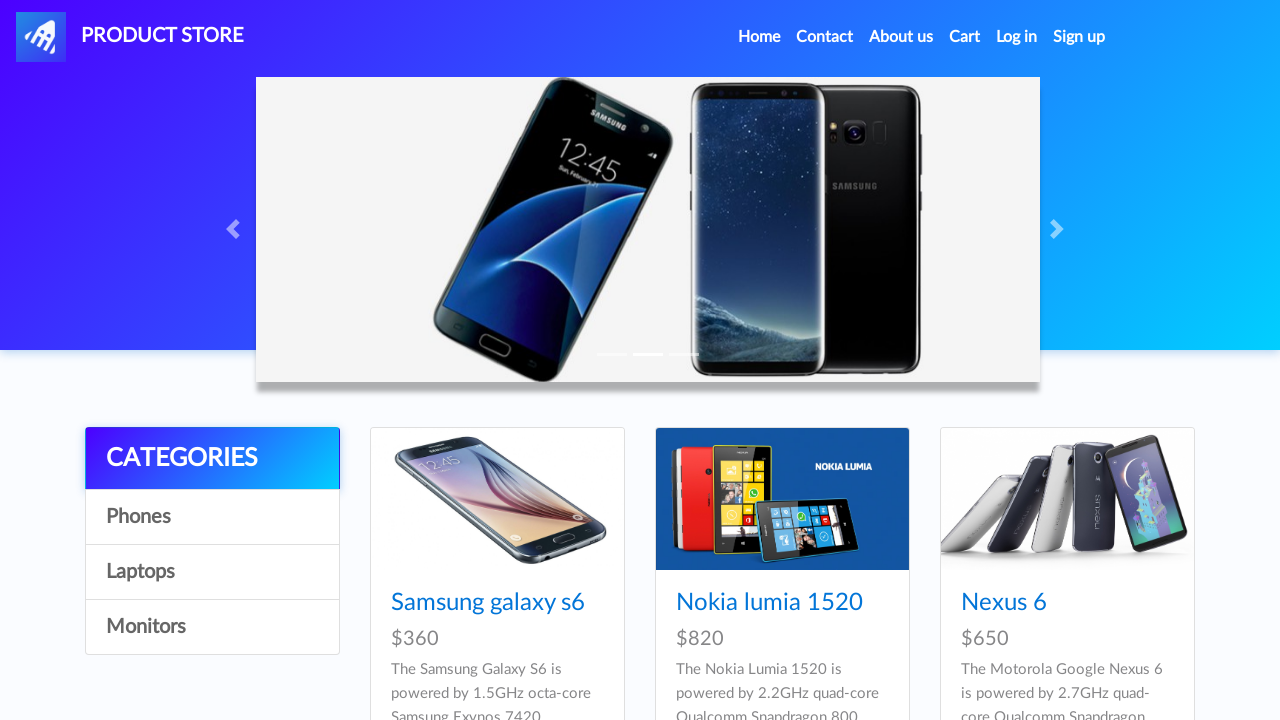